Tests selecting an option from a dropdown using Playwright's built-in select_option method to choose "Option 1" by its visible text.

Starting URL: https://the-internet.herokuapp.com/dropdown

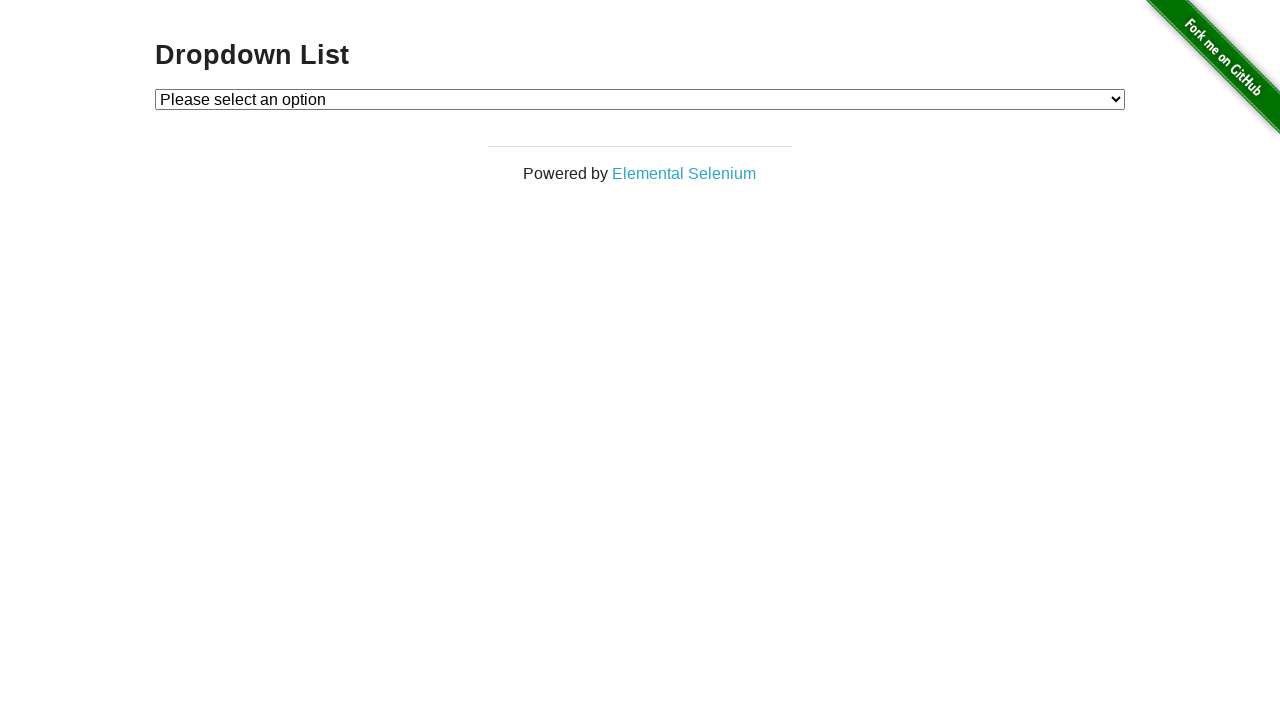

Selected 'Option 1' from dropdown using select_option method on #dropdown
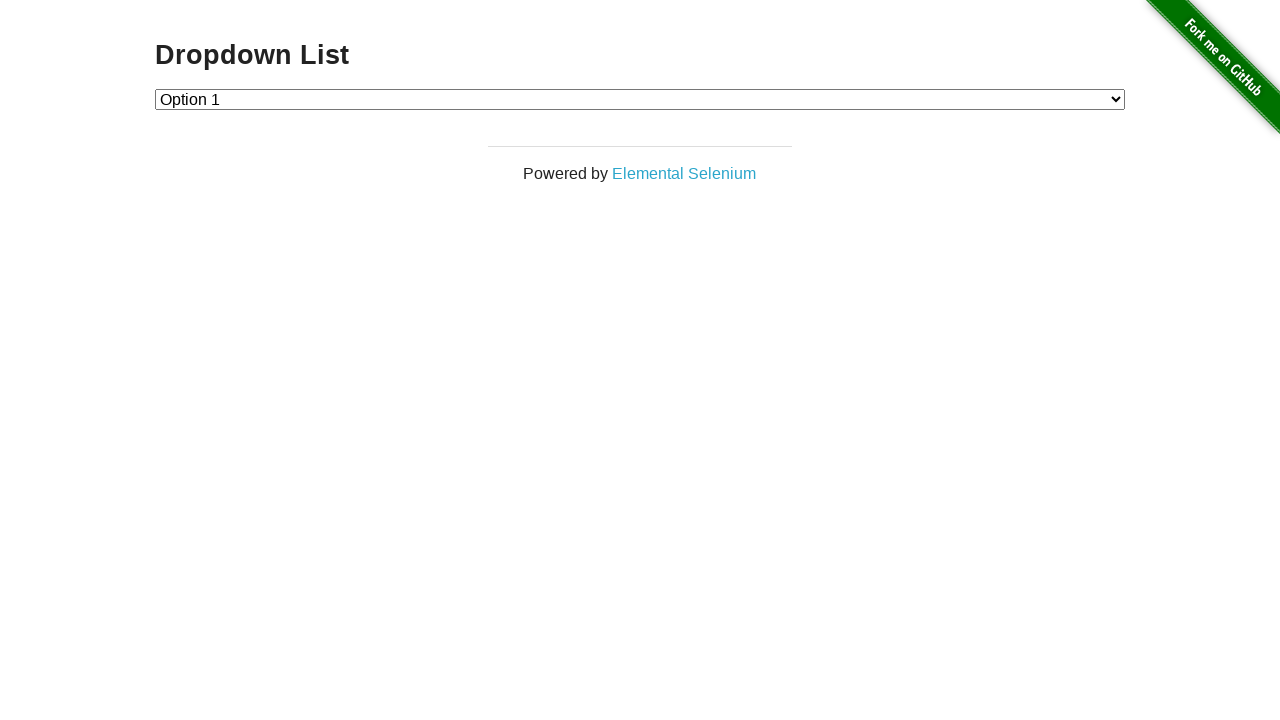

Retrieved selected option text content from dropdown
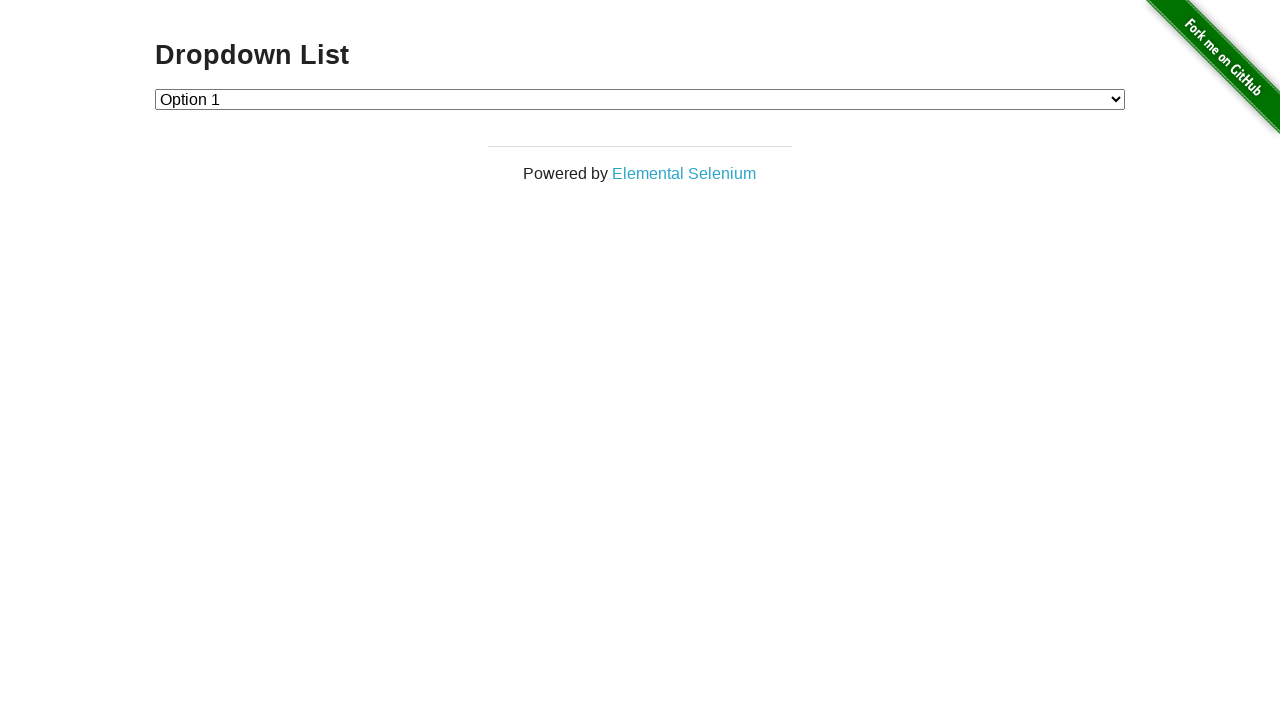

Verified that 'Option 1' is the selected option in the dropdown
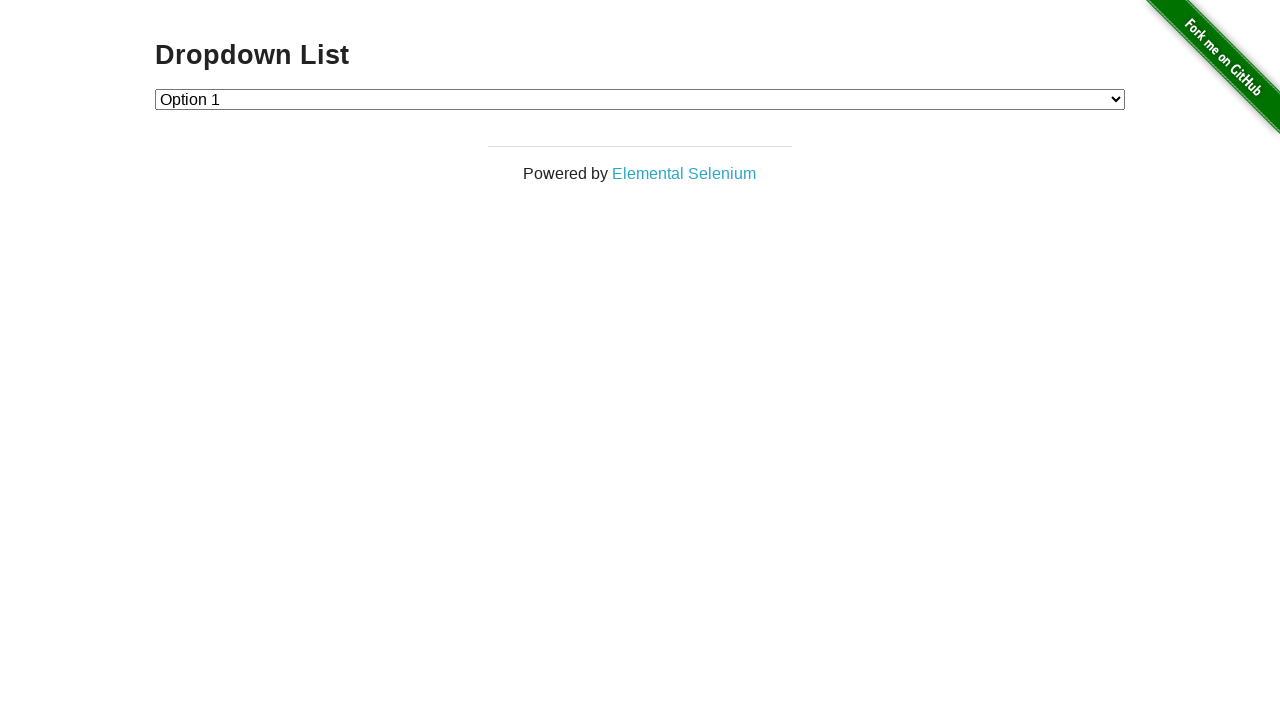

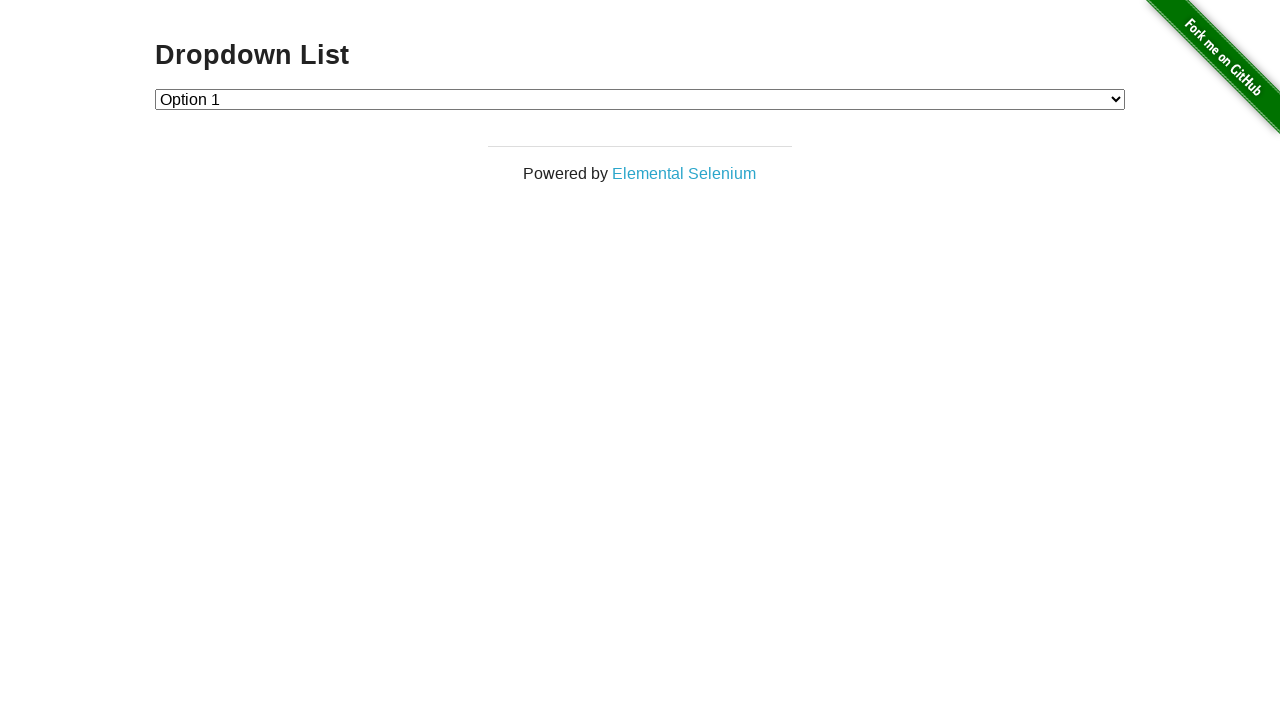